Tests that clicking a completed item's checkbox again marks it as incomplete.

Starting URL: https://todomvc.com/examples/react/dist/

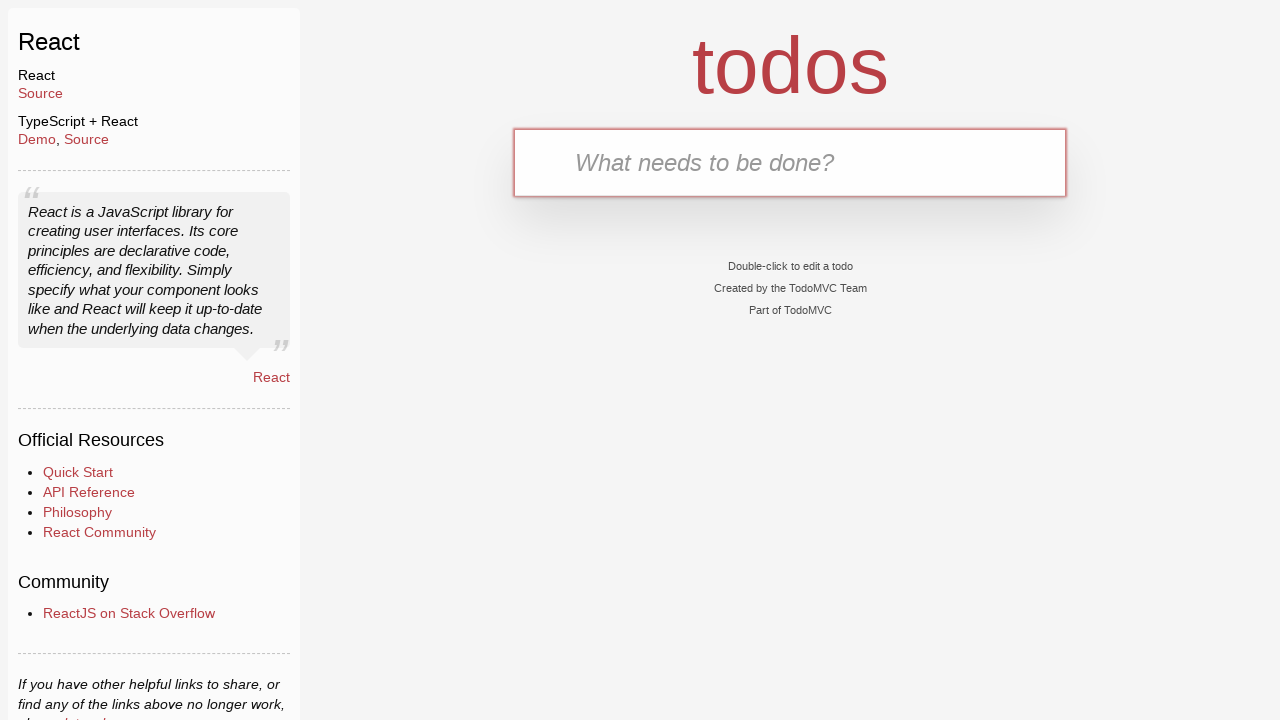

Filled new todo input field with 'test1' on .new-todo
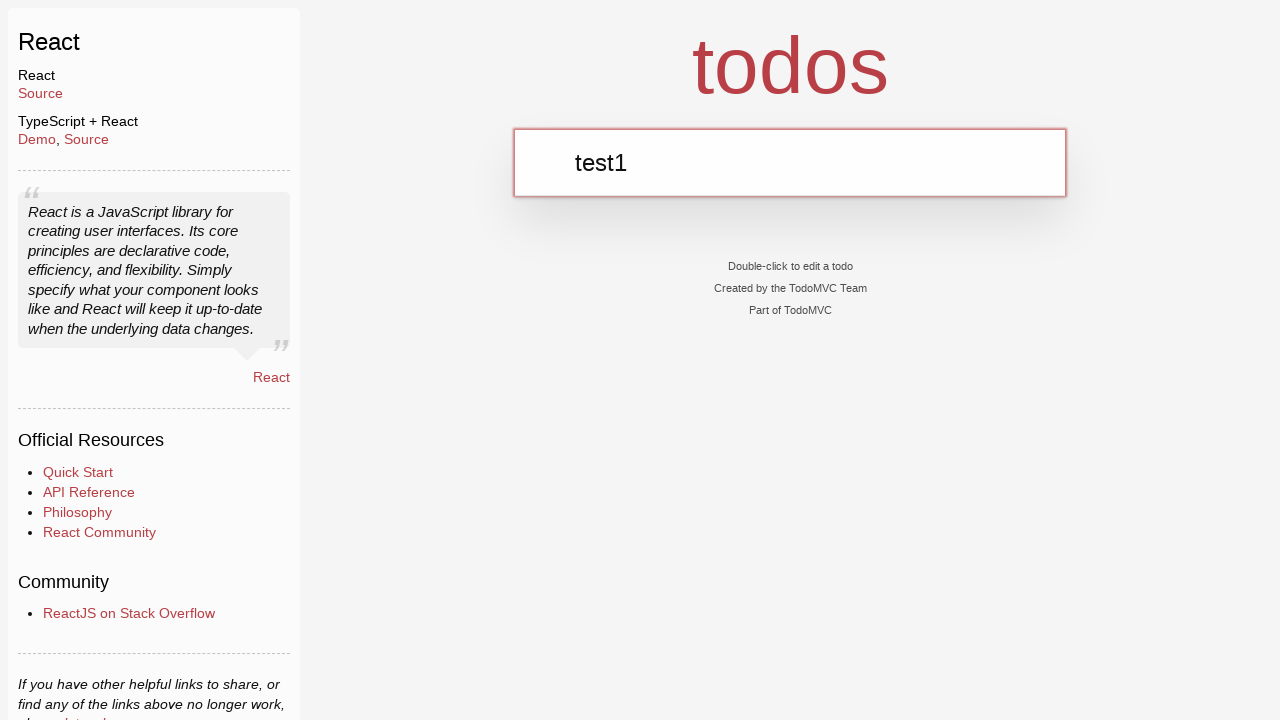

Pressed Enter to add new todo item on .new-todo
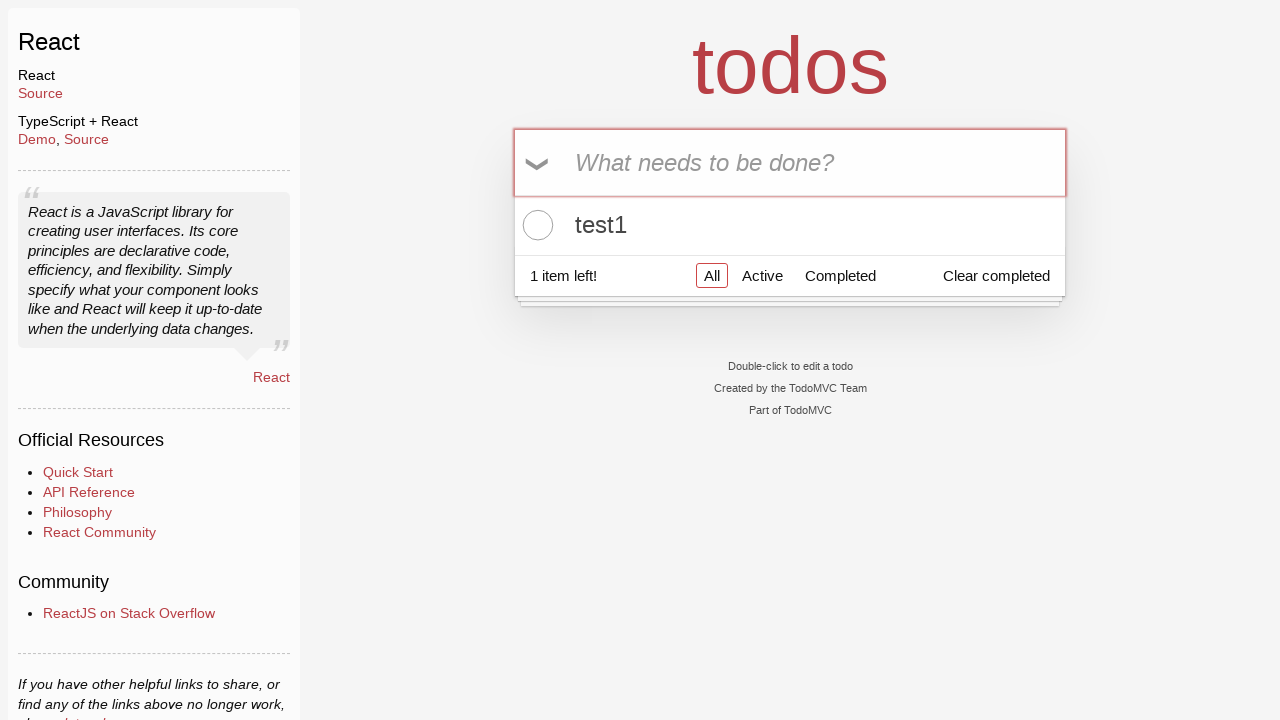

Clicked checkbox to mark item as complete at (535, 225) on .todo-list li .toggle
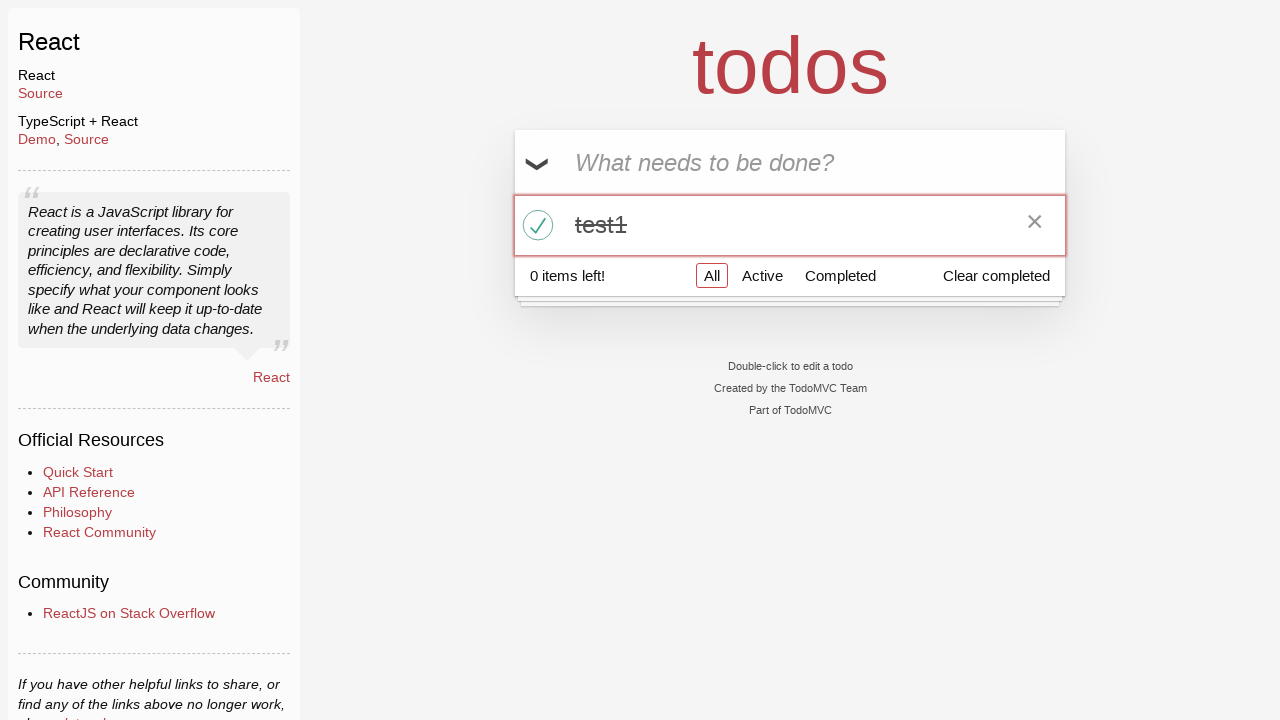

Clicked checkbox again to mark item as incomplete at (535, 225) on .todo-list li .toggle
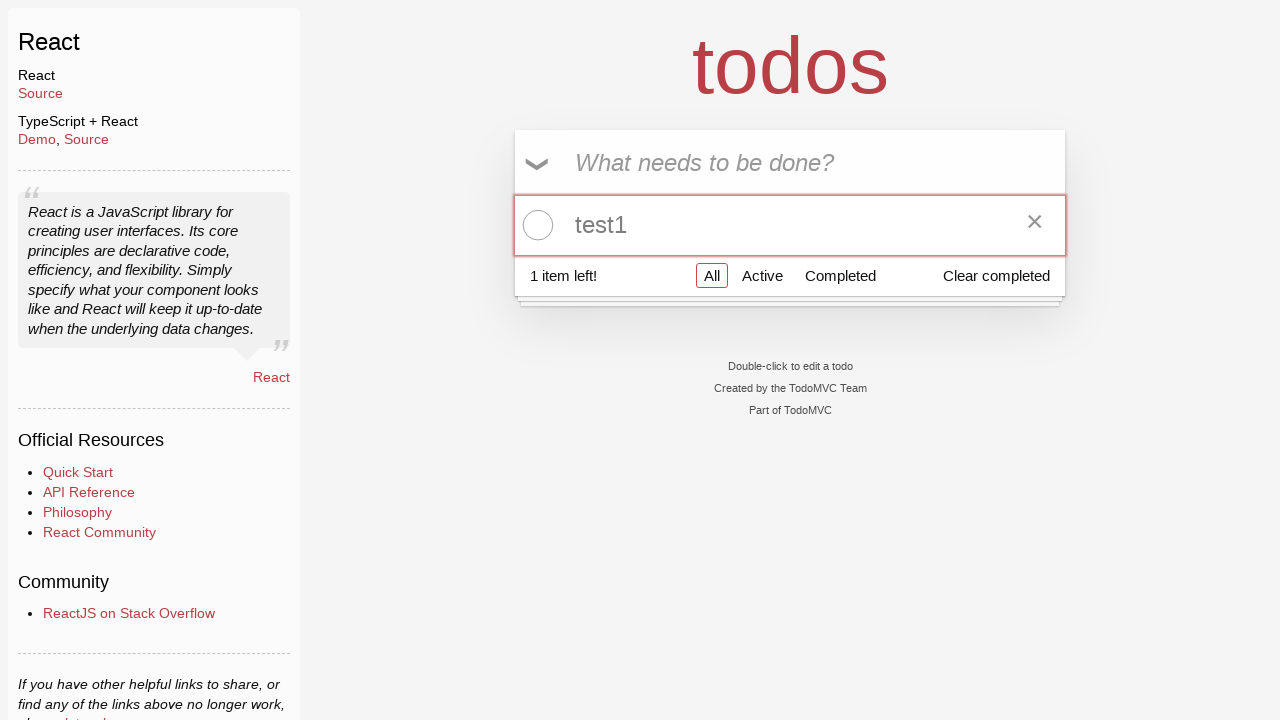

Verified item text is still visible in todo list
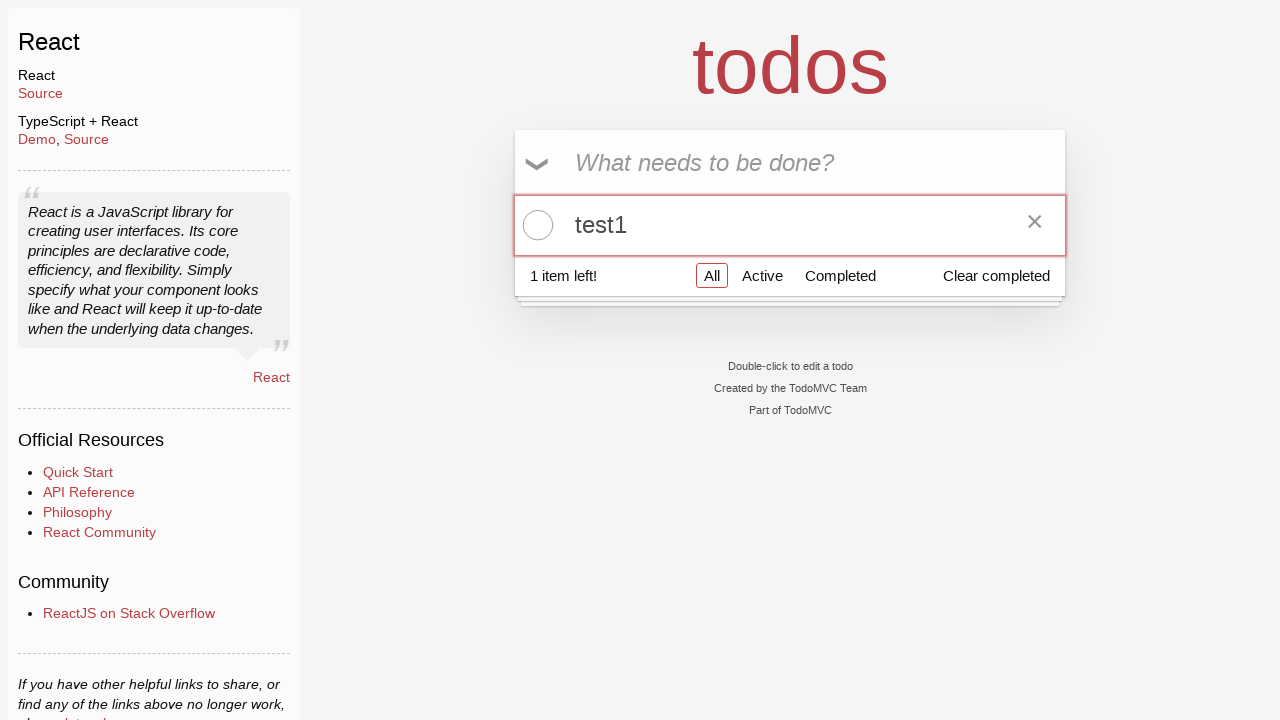

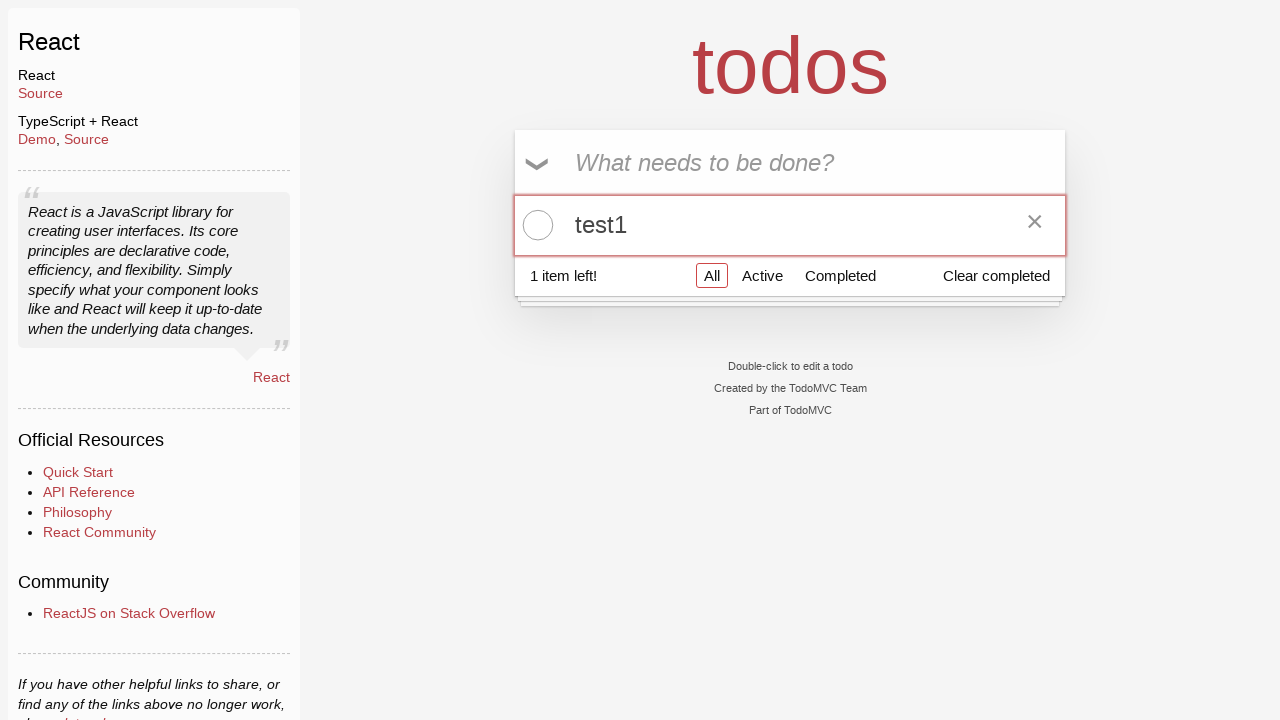